Tests JavaScript confirmation alert handling by clicking a button to trigger the alert, accepting it, and verifying the result message on the page.

Starting URL: http://the-internet.herokuapp.com/javascript_alerts

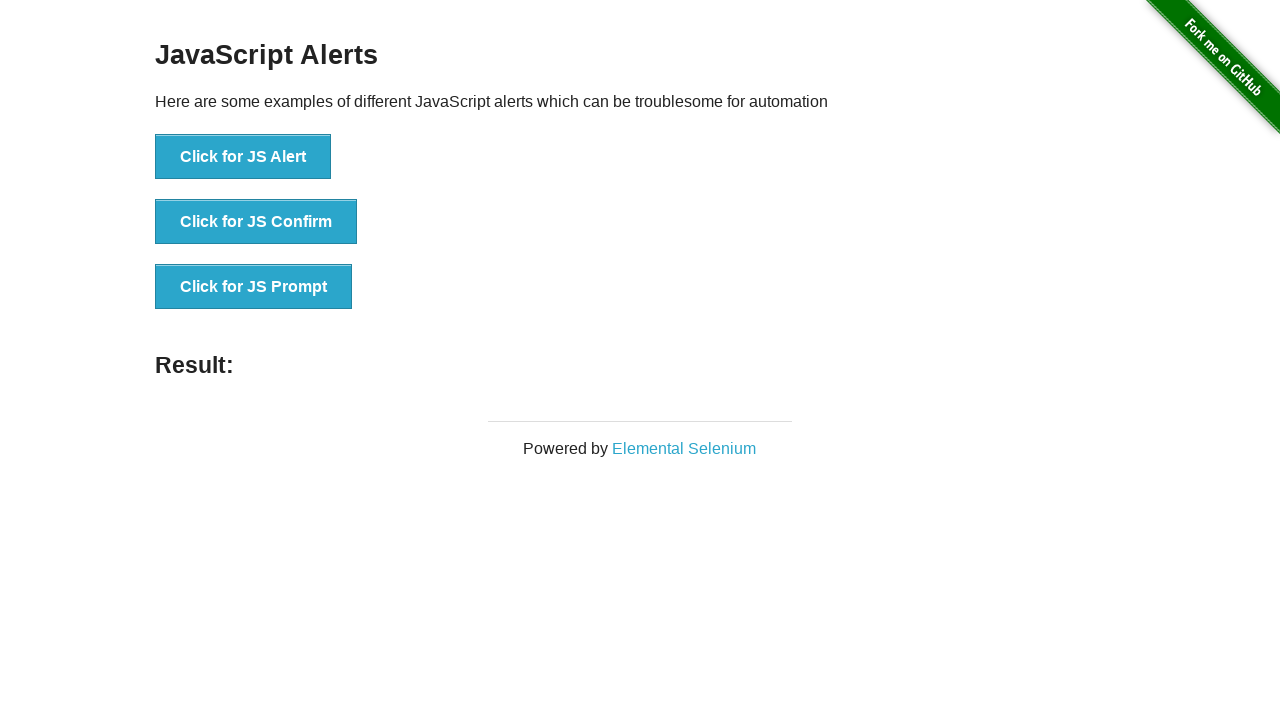

Clicked the second button to trigger JavaScript confirmation alert at (256, 222) on css=button >> nth=1
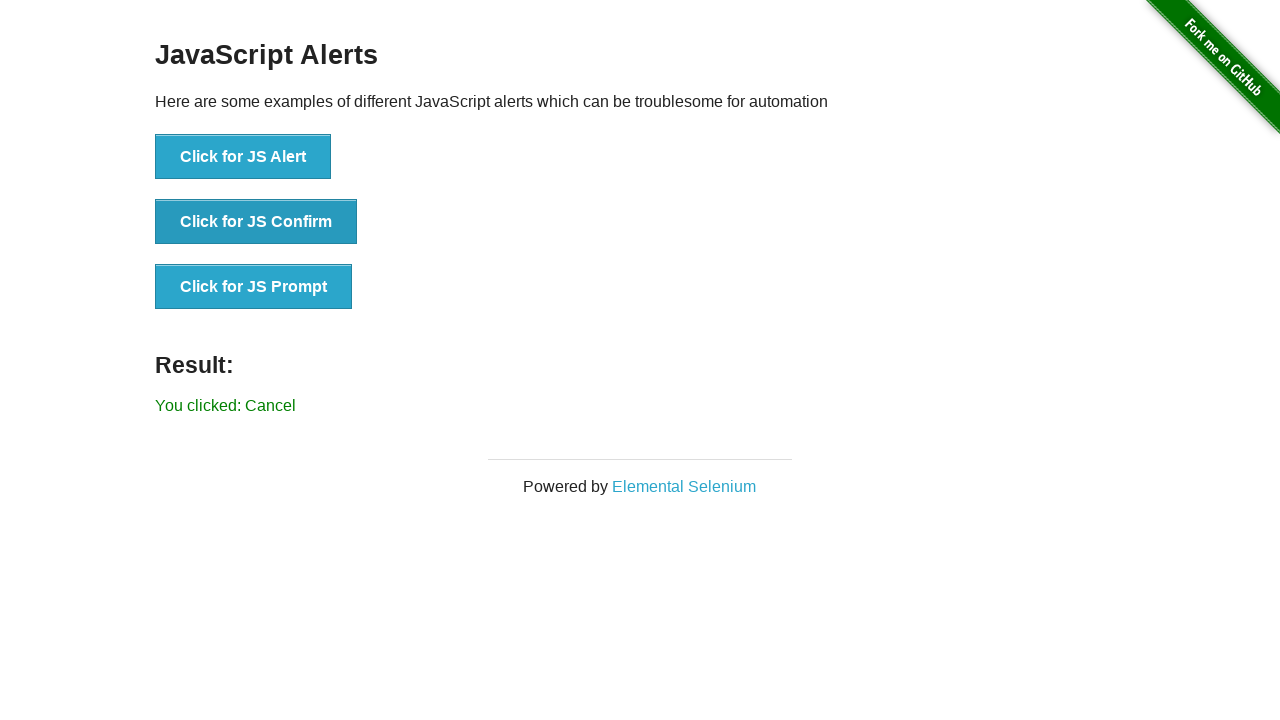

Set up dialog handler to accept confirmation alerts
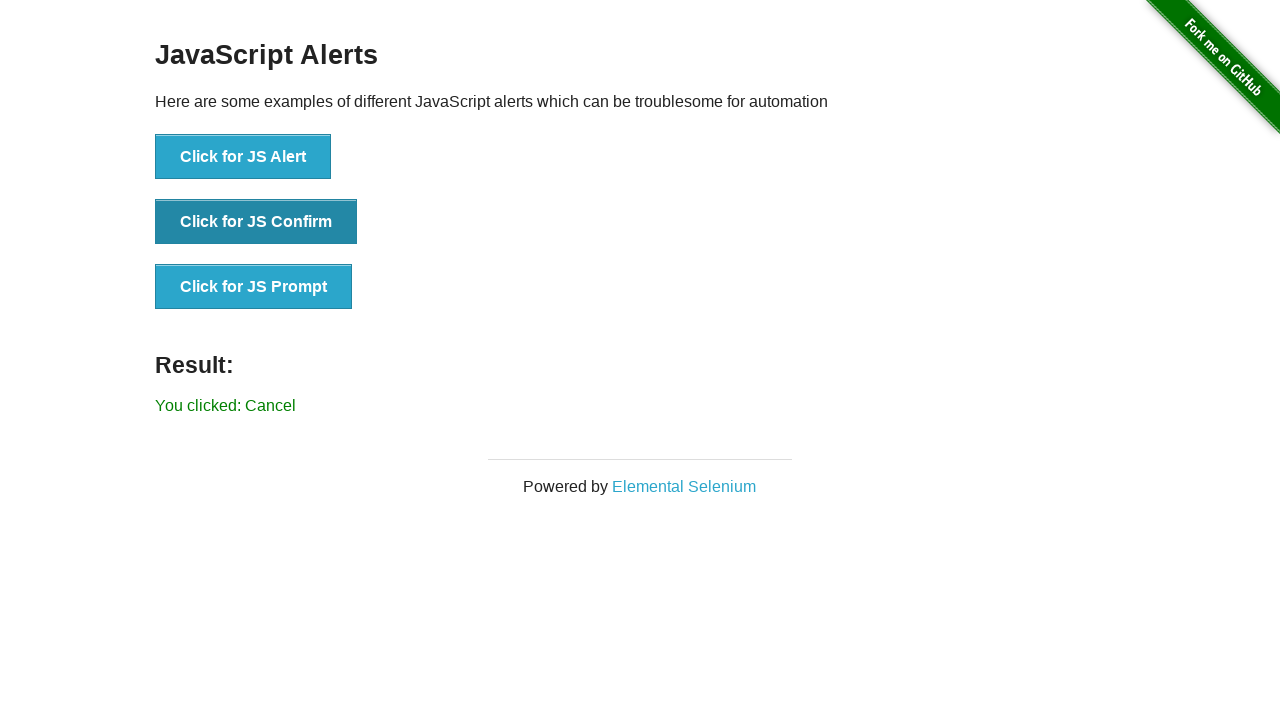

Clicked the second button again to trigger the dialog at (256, 222) on css=button >> nth=1
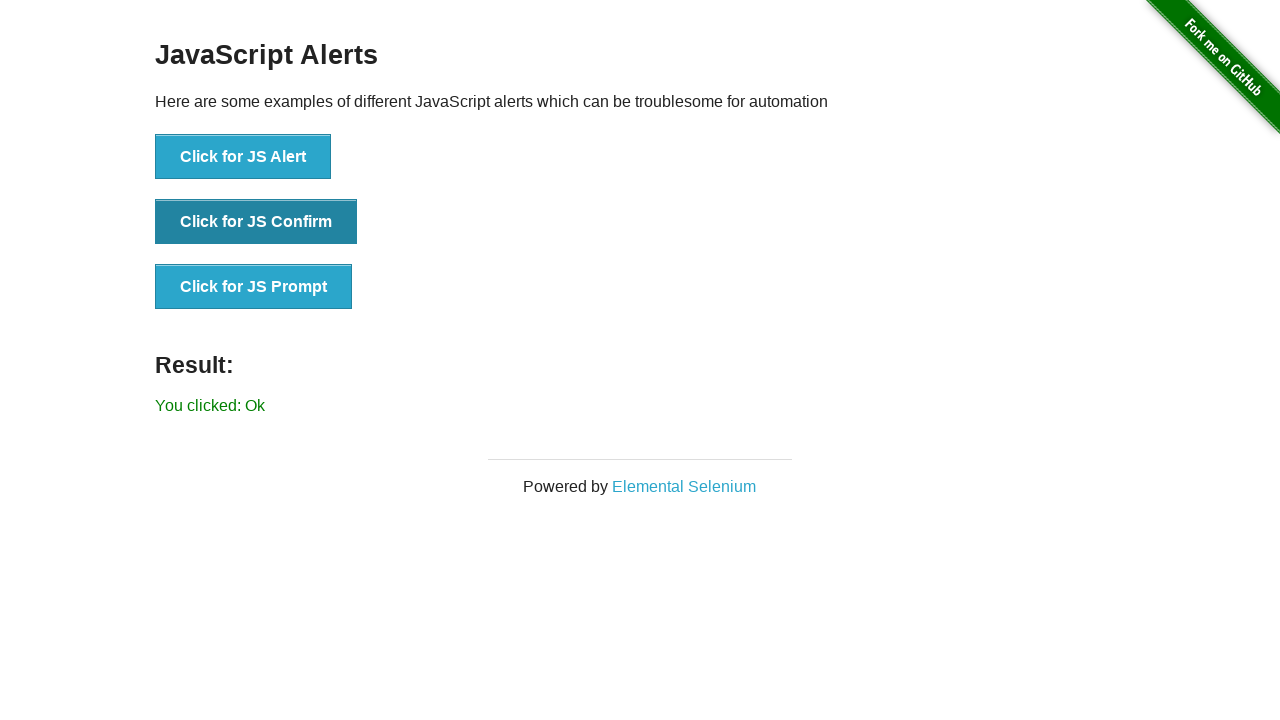

Result element loaded on the page
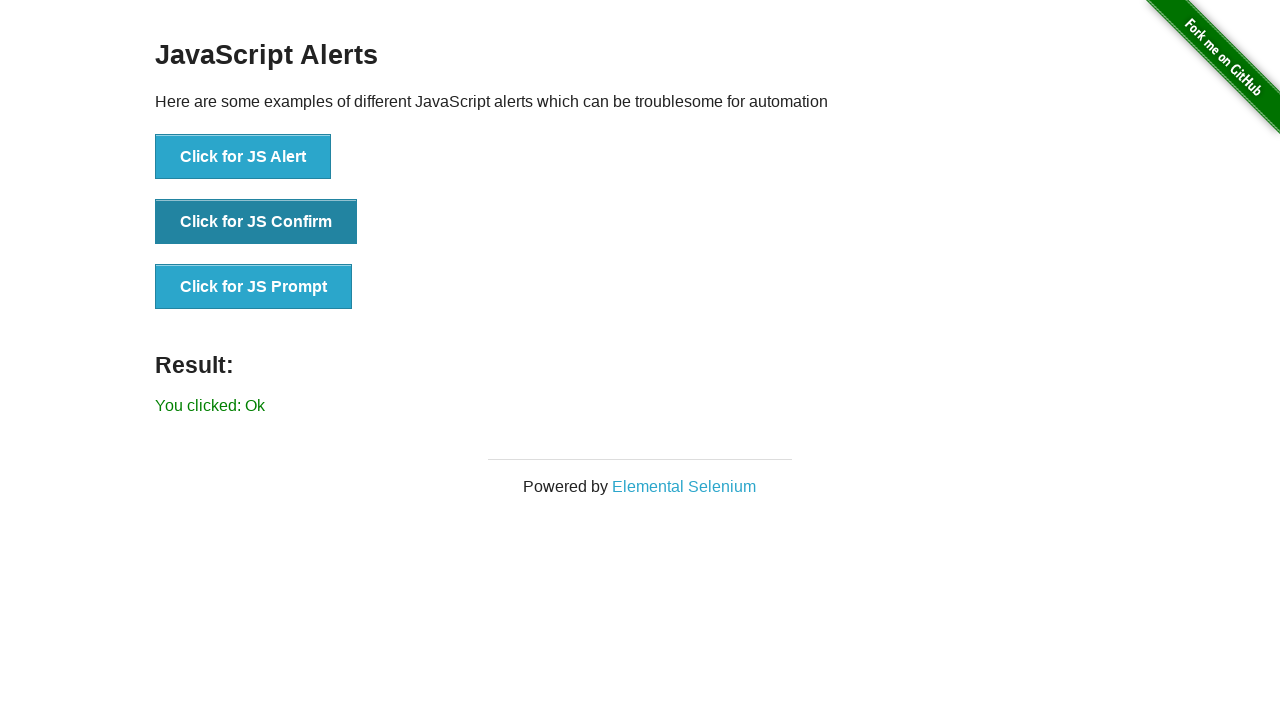

Retrieved result text from the page
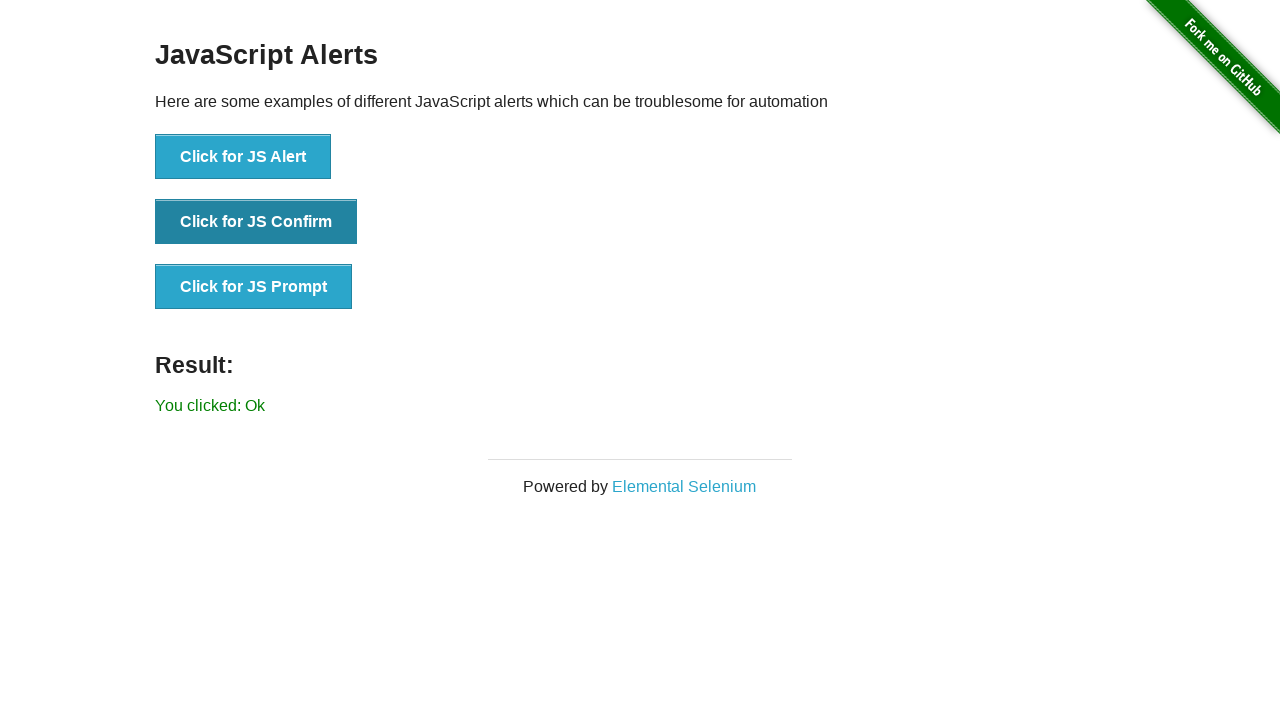

Verified result text equals 'You clicked: Ok'
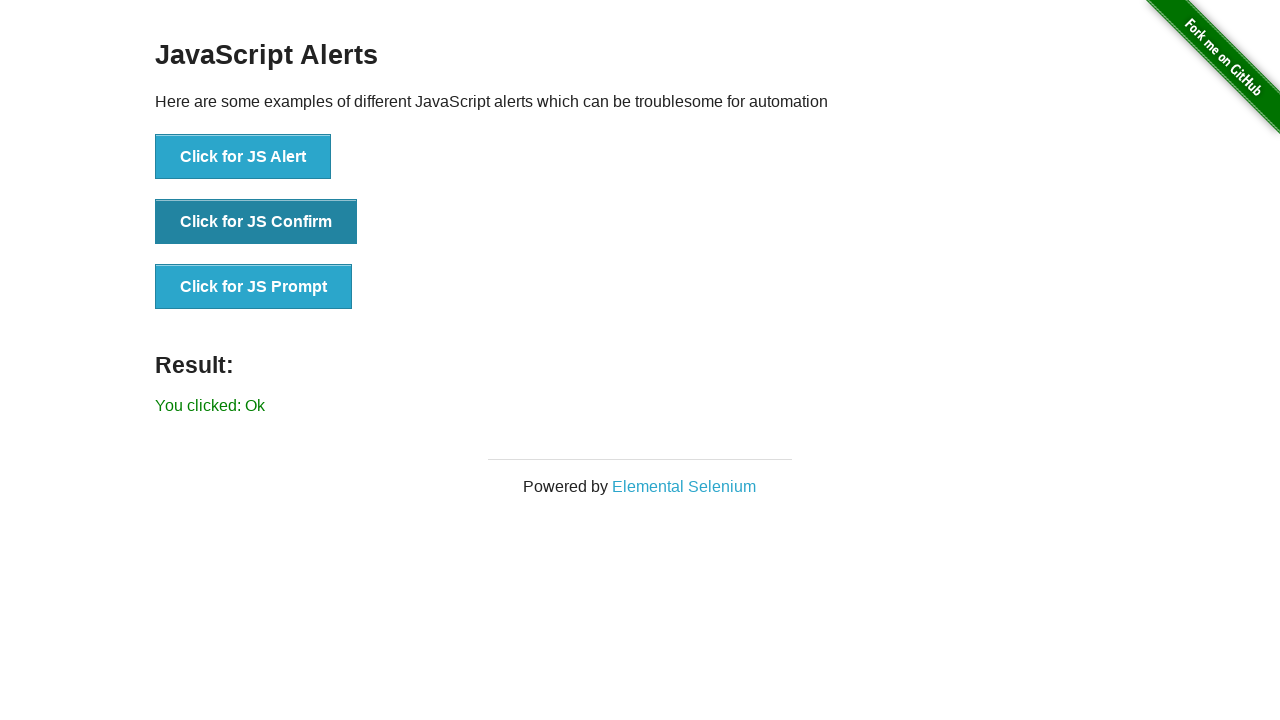

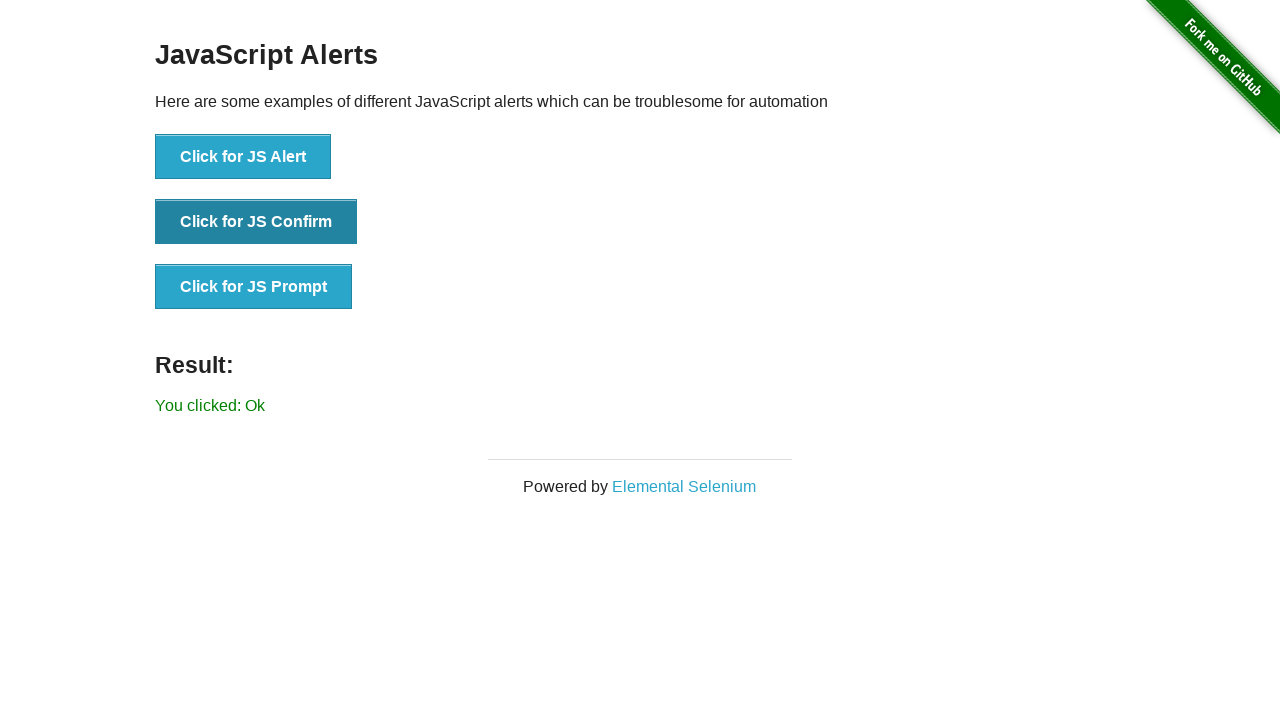